Tests window handling functionality by opening a new tab, interacting with an alert dialog, then returning to the main window to fill a text field

Starting URL: https://www.hyrtutorials.com/p/window-handles-practice.html

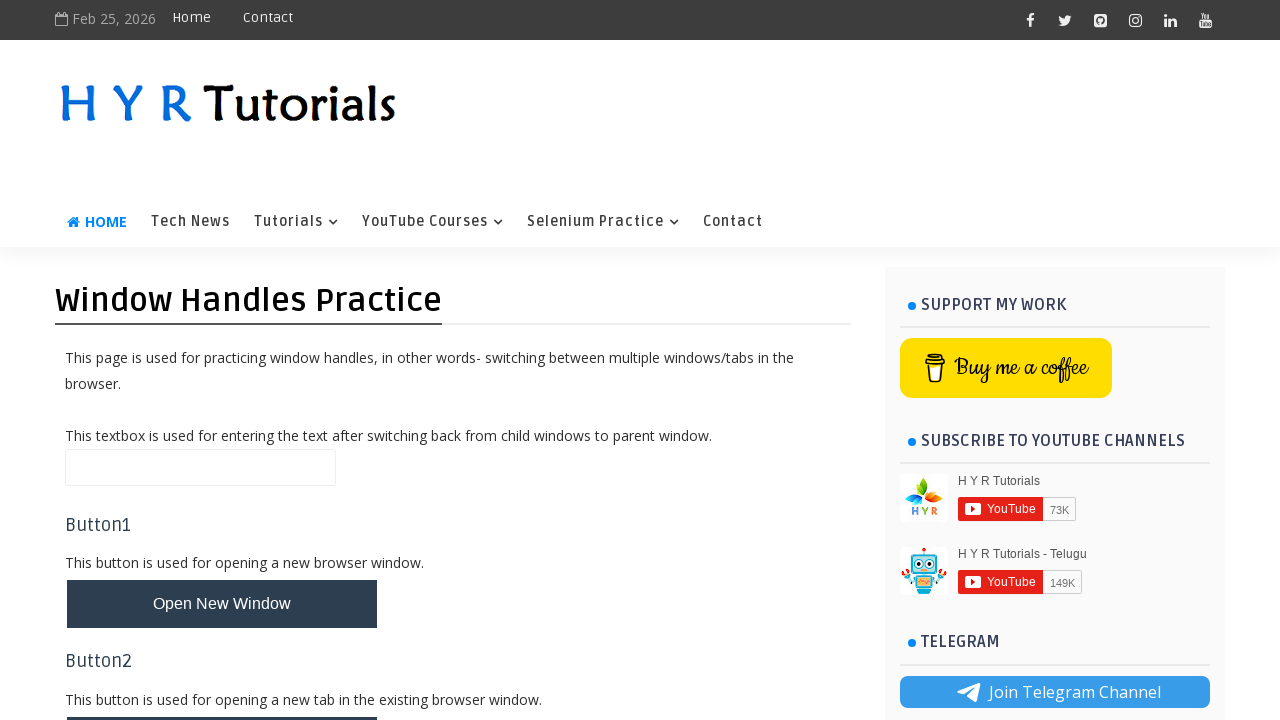

Clicked button to open new tab at (222, 696) on #newTabBtn
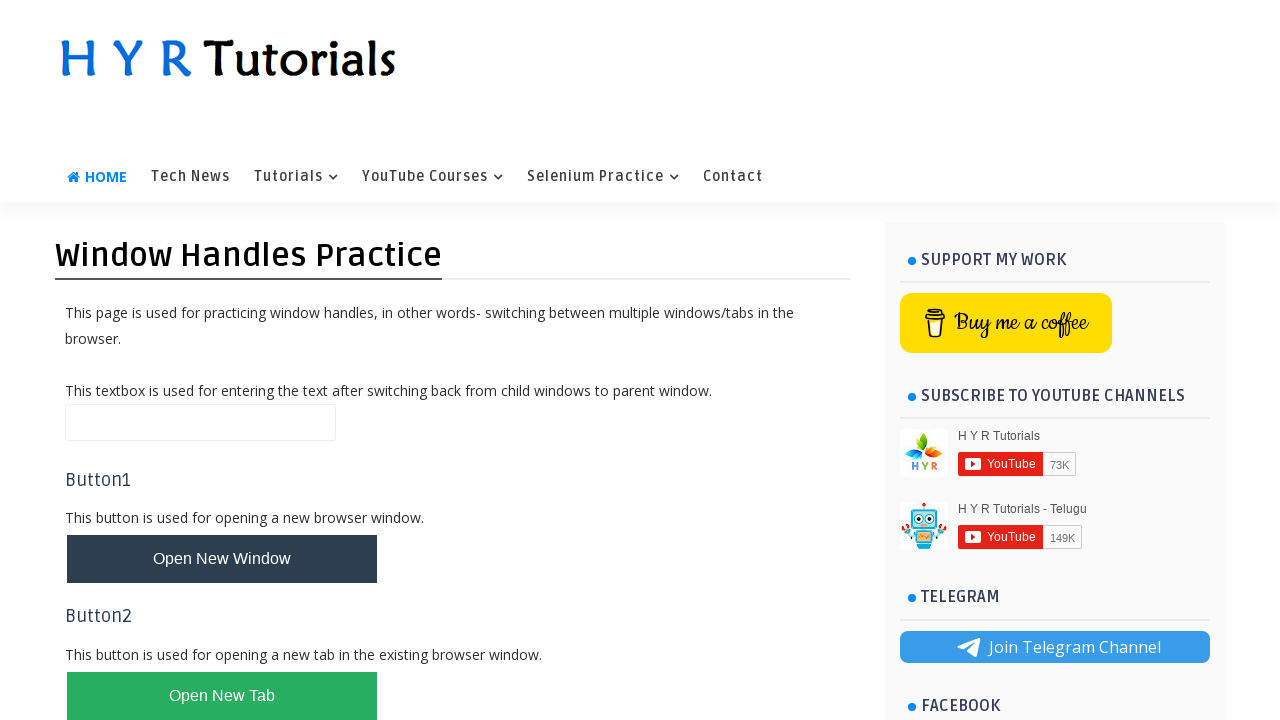

Switched to newly opened tab
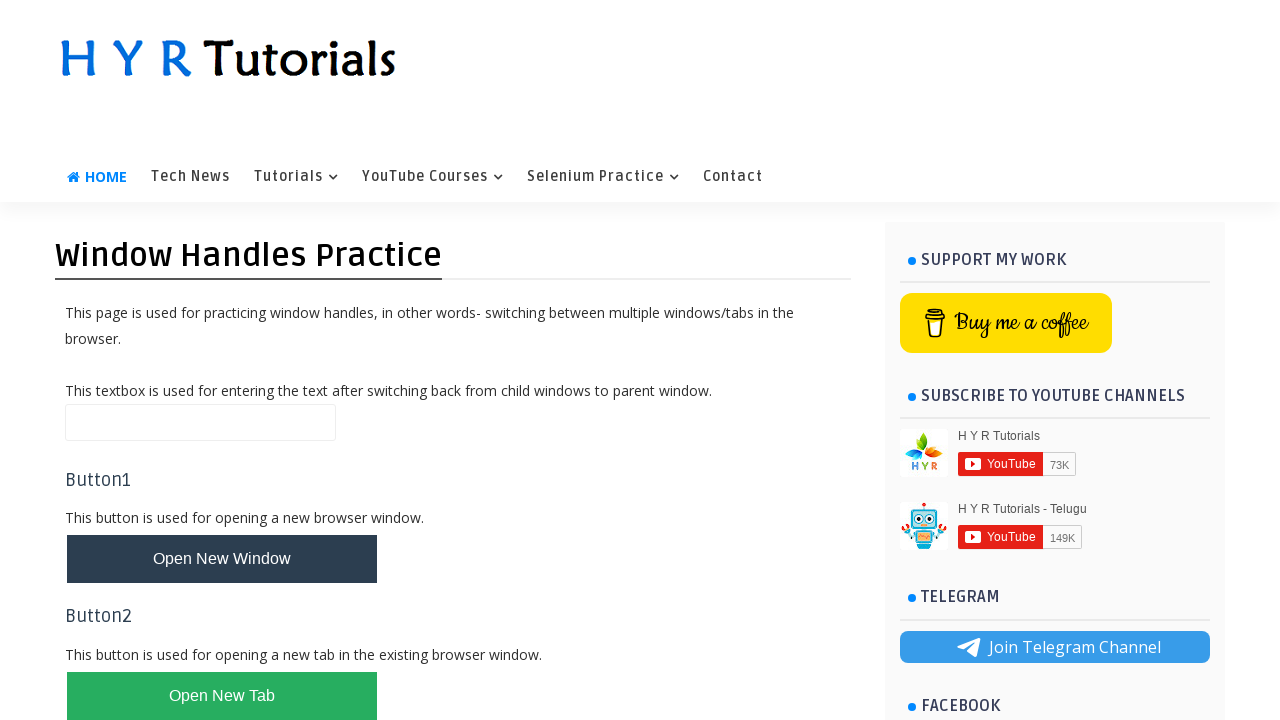

Clicked alert button in new tab at (114, 494) on #alertBox
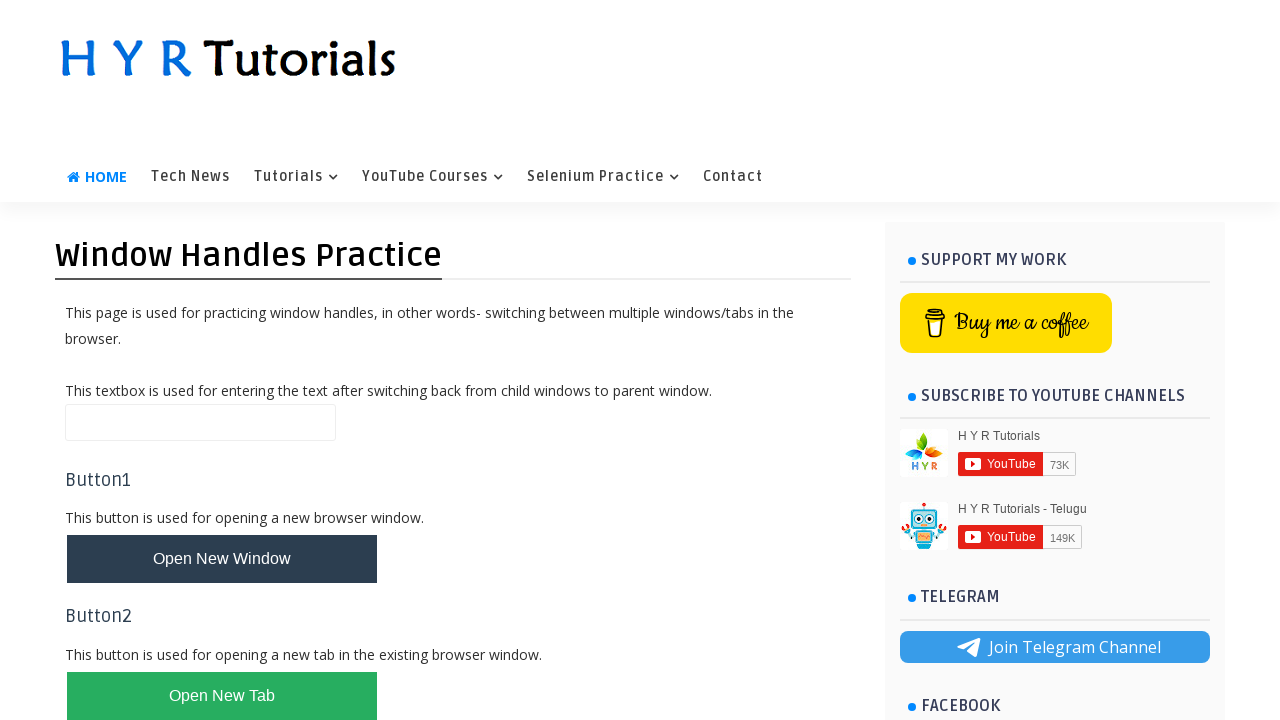

Set up dialog handler to accept alerts
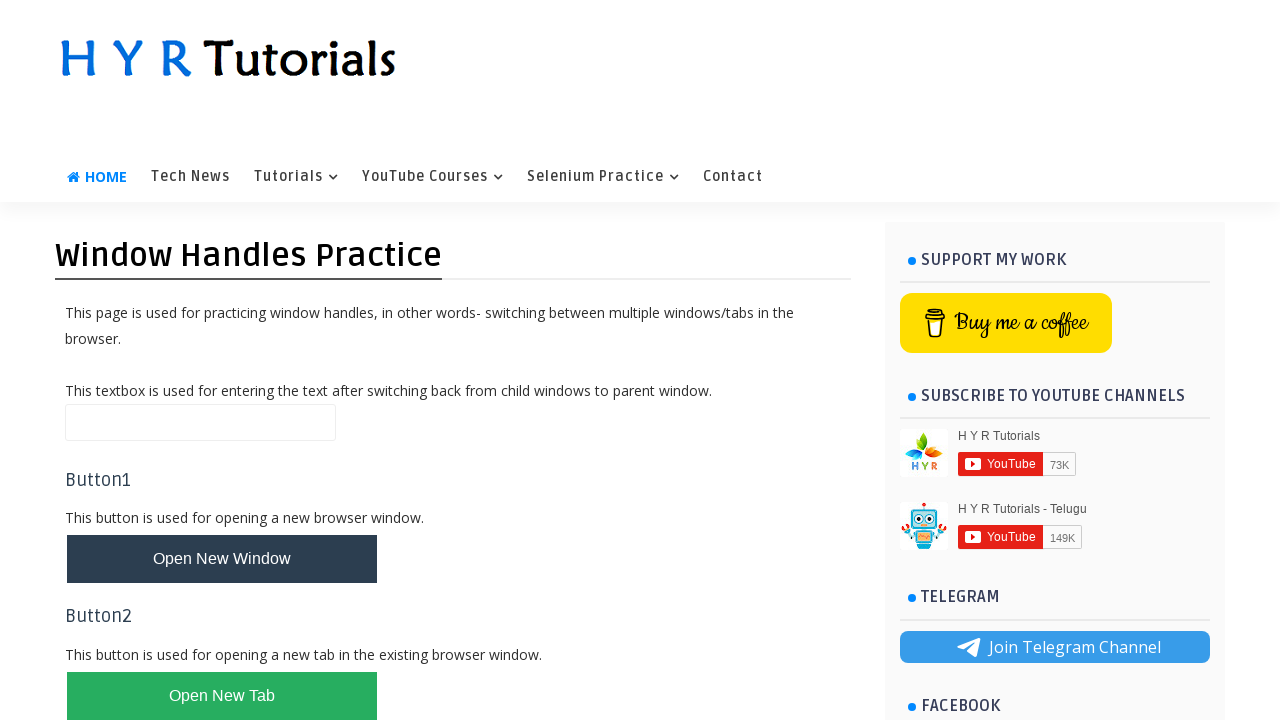

Closed the new tab
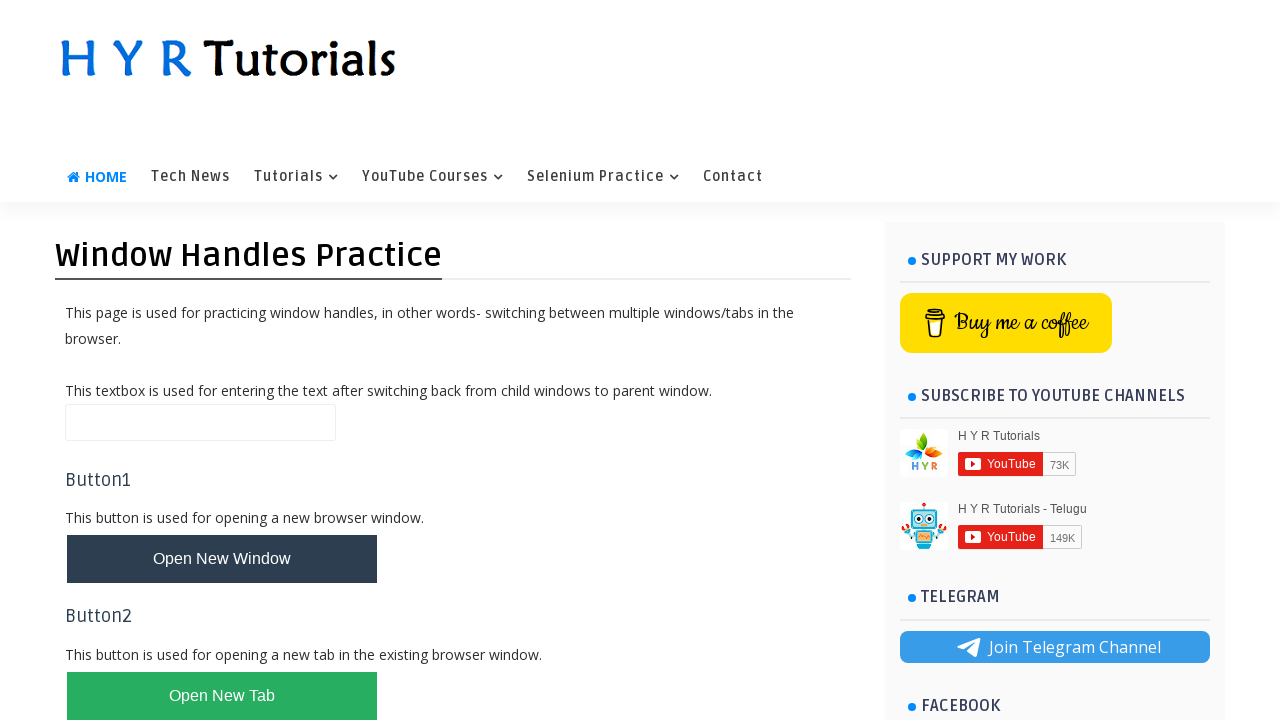

Filled name field with 'Pritam's Assignment' in main tab on #name
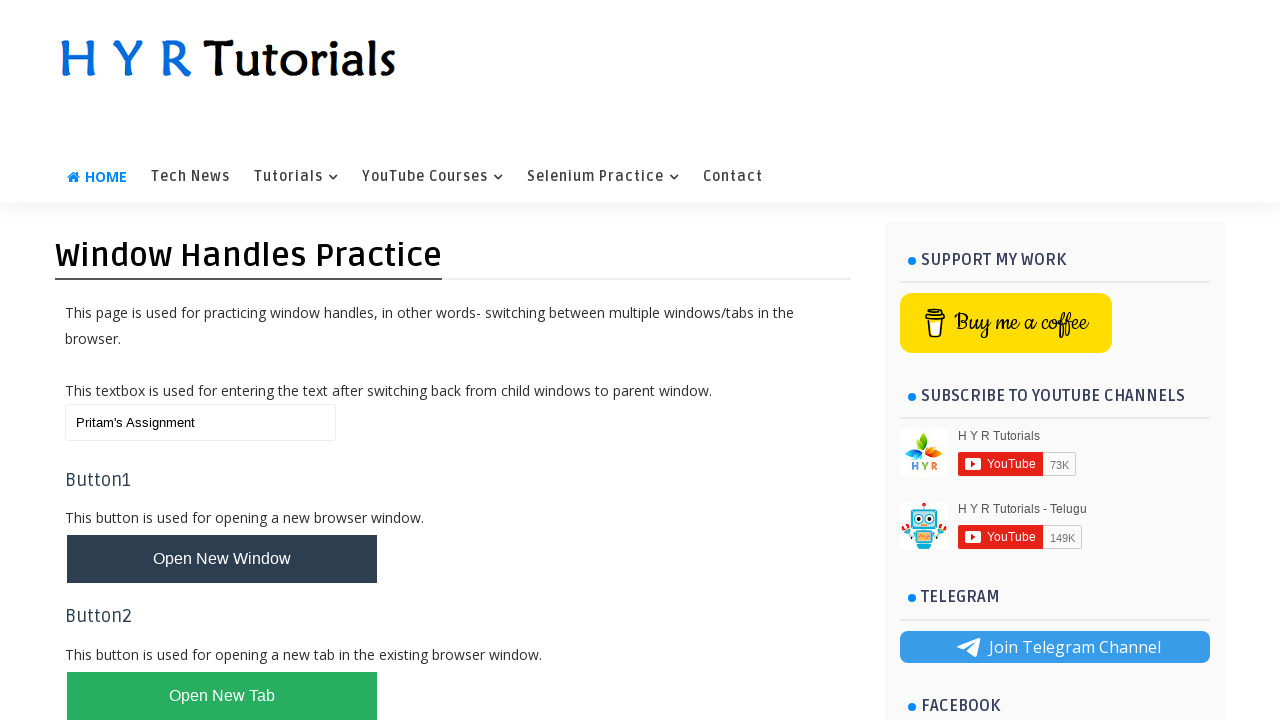

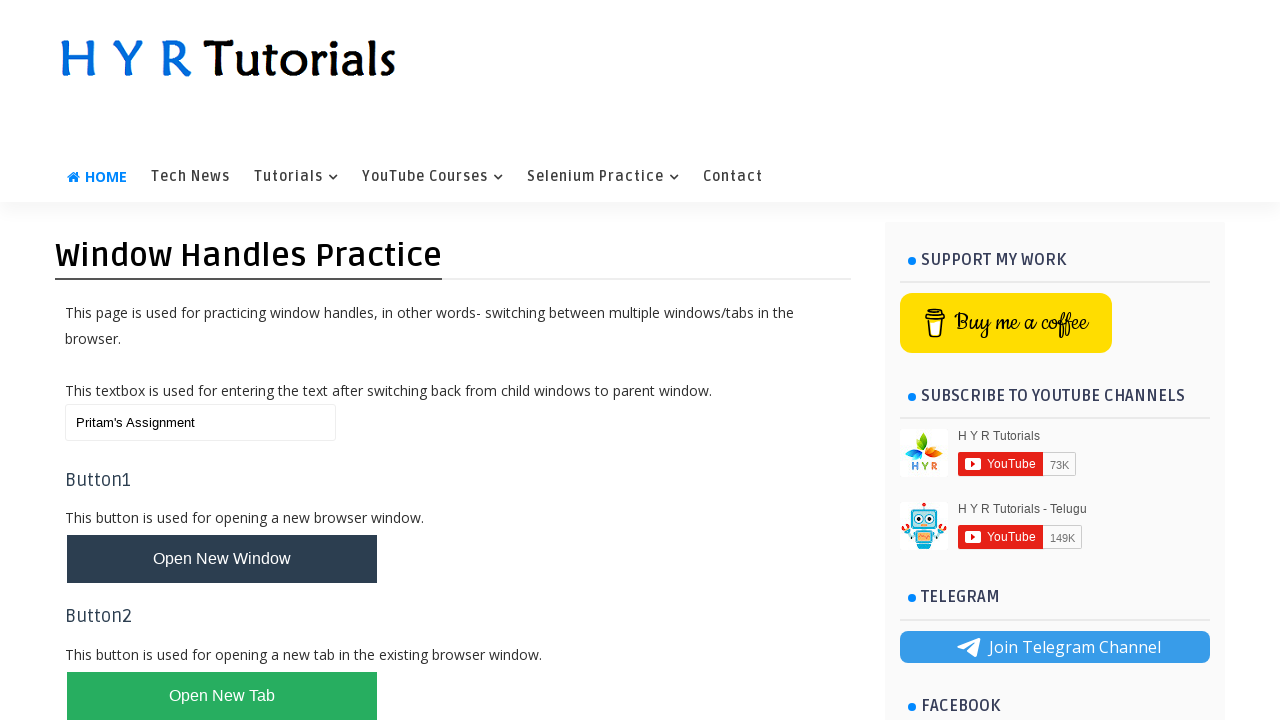